Opens the OrangeHRM demo website and maximizes the browser window to verify the page loads correctly.

Starting URL: https://opensource-demo.orangehrmlive.com

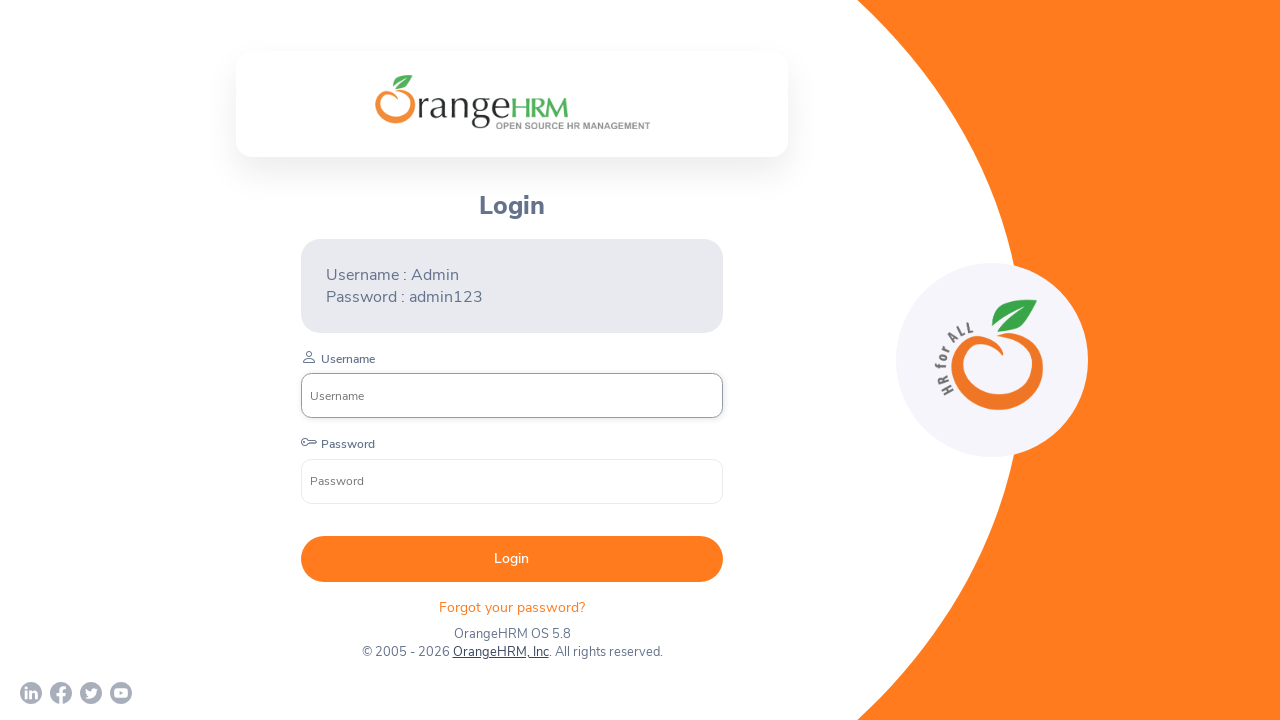

Set browser viewport to 1920x1080
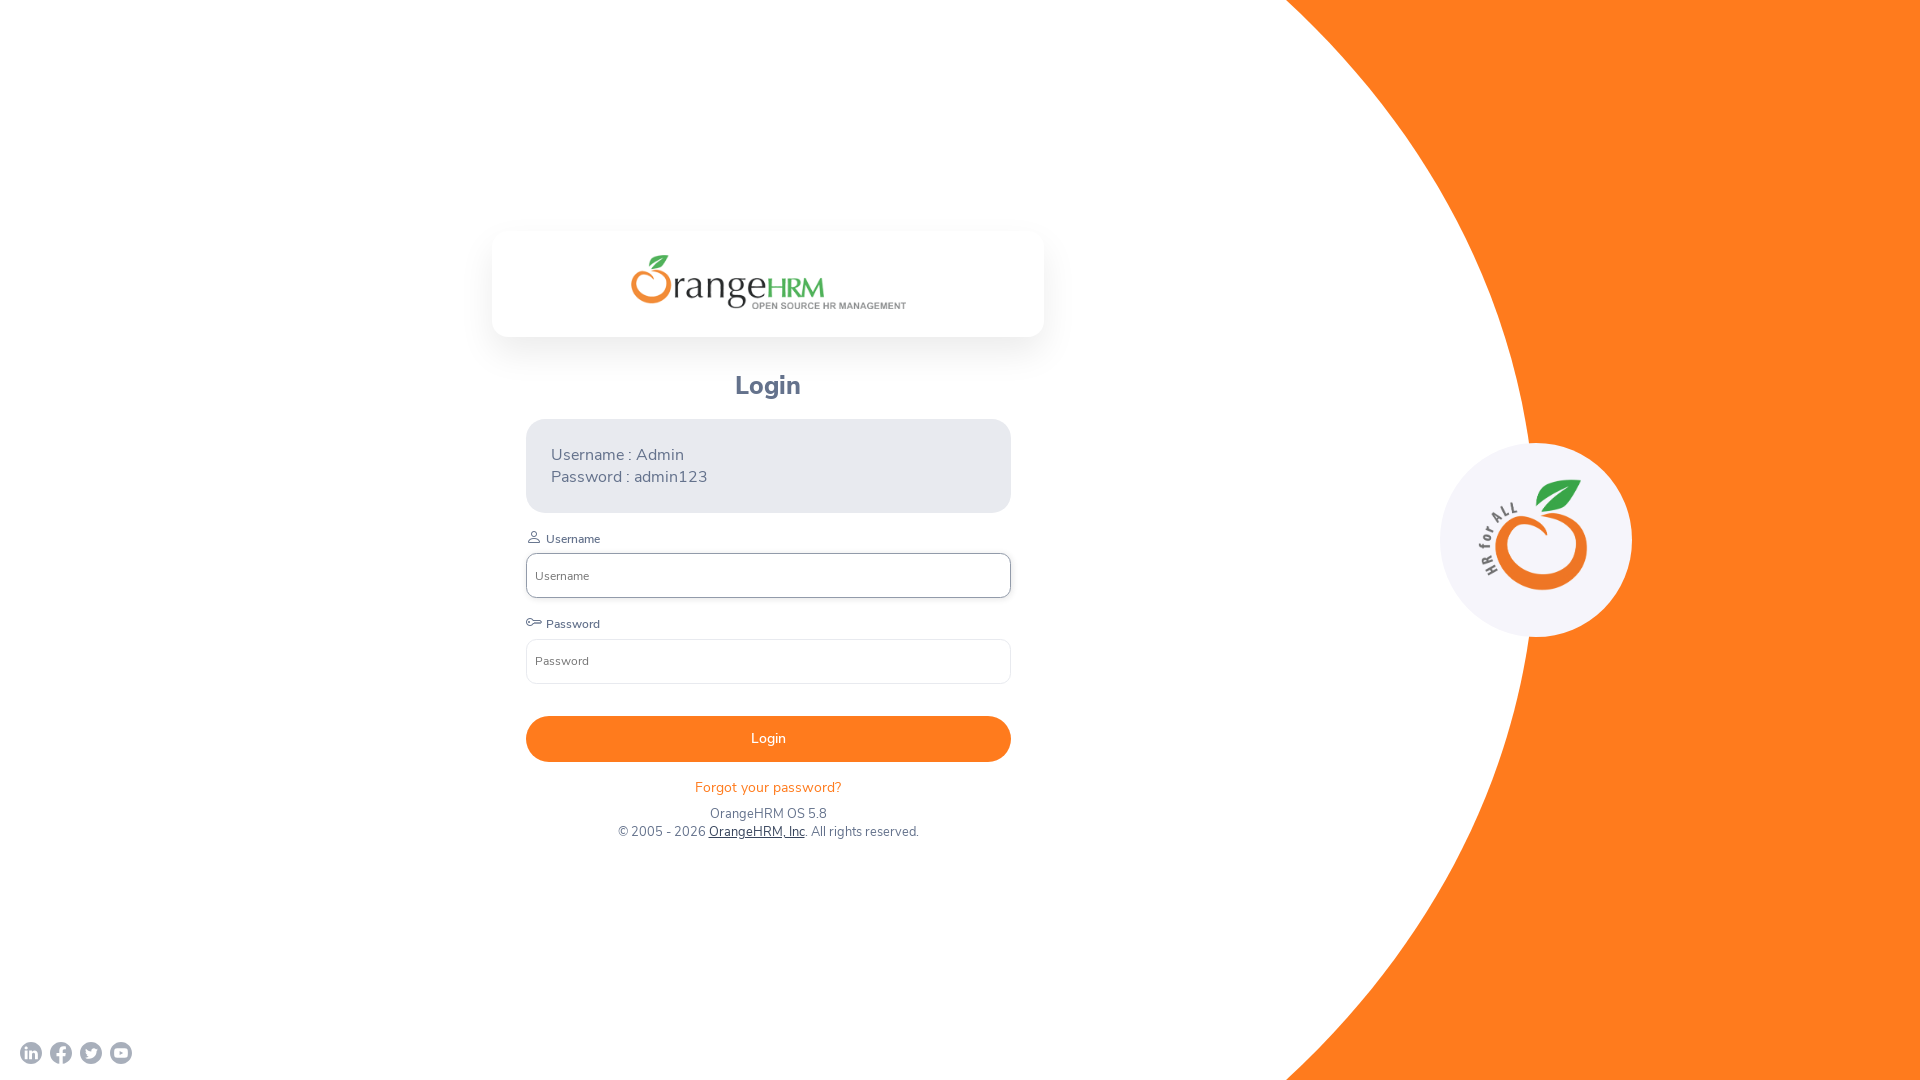

Page loaded successfully (domcontentloaded state reached)
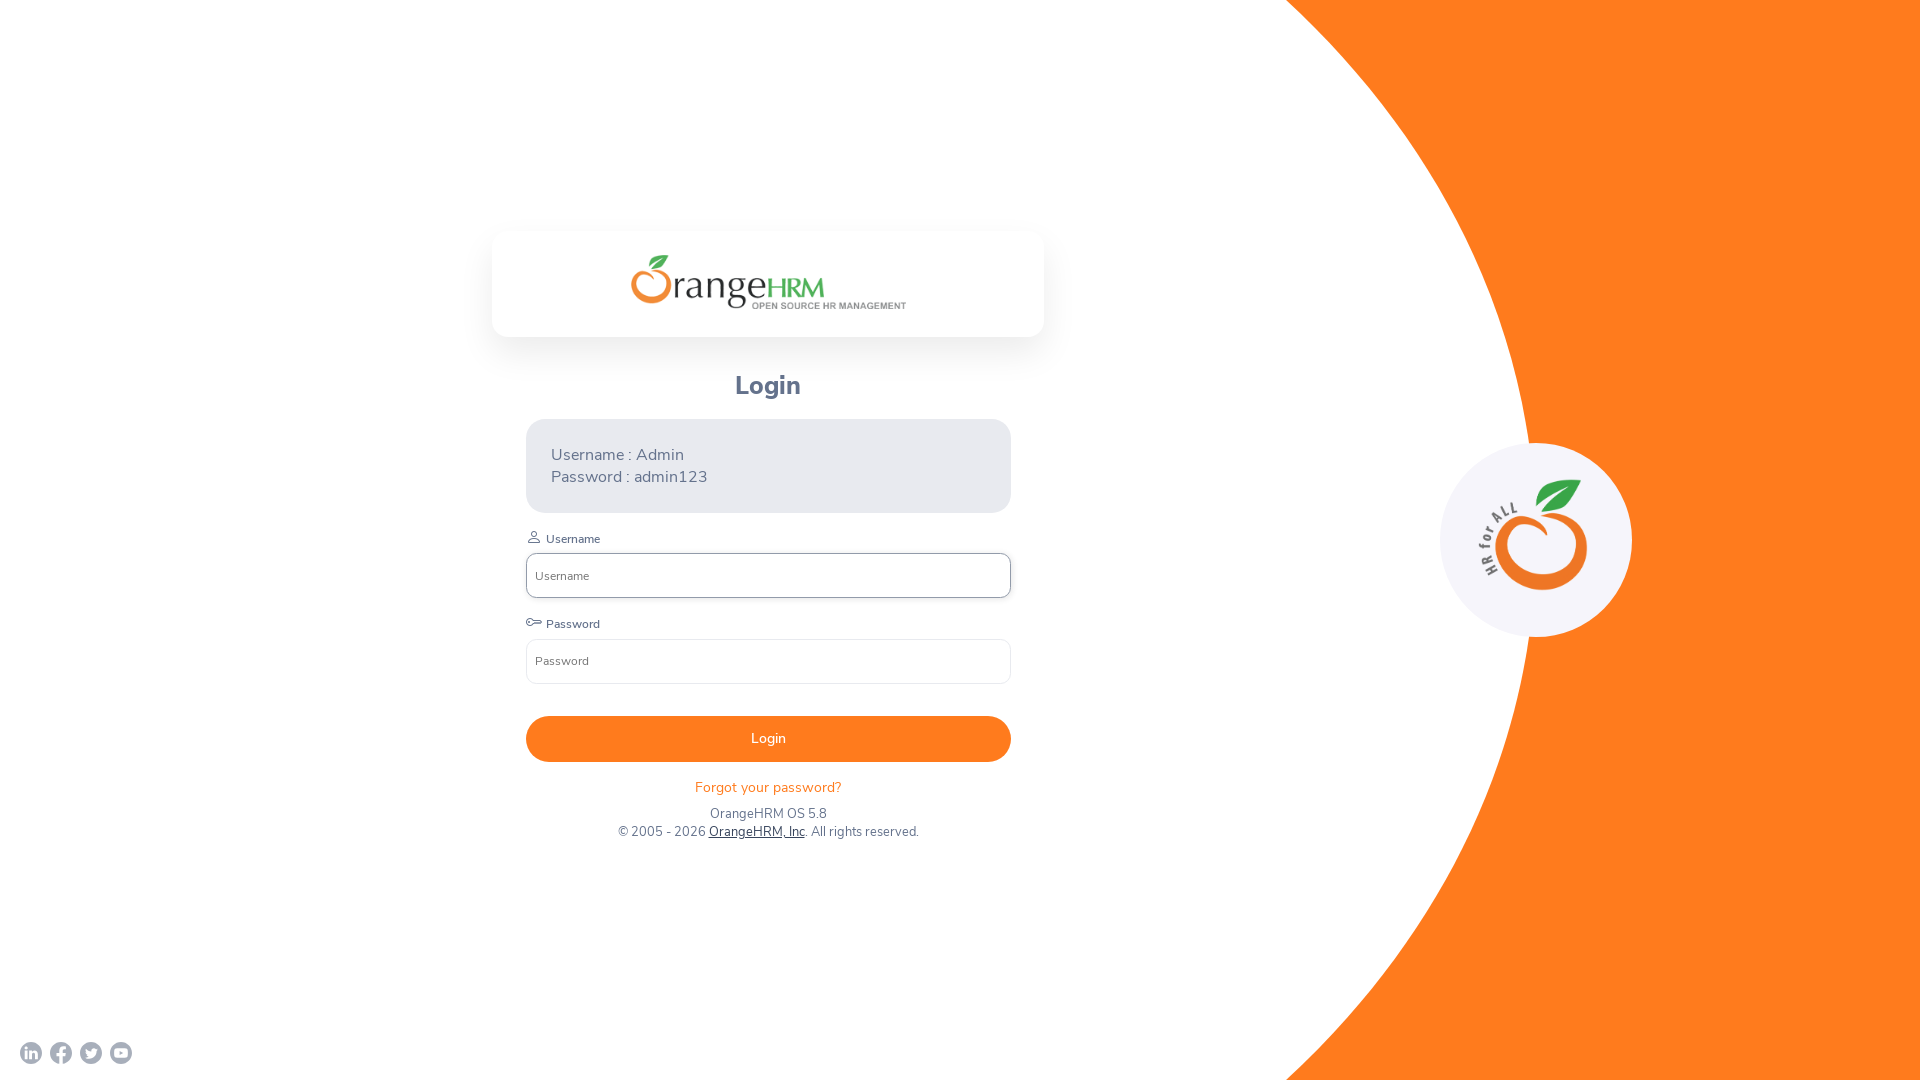

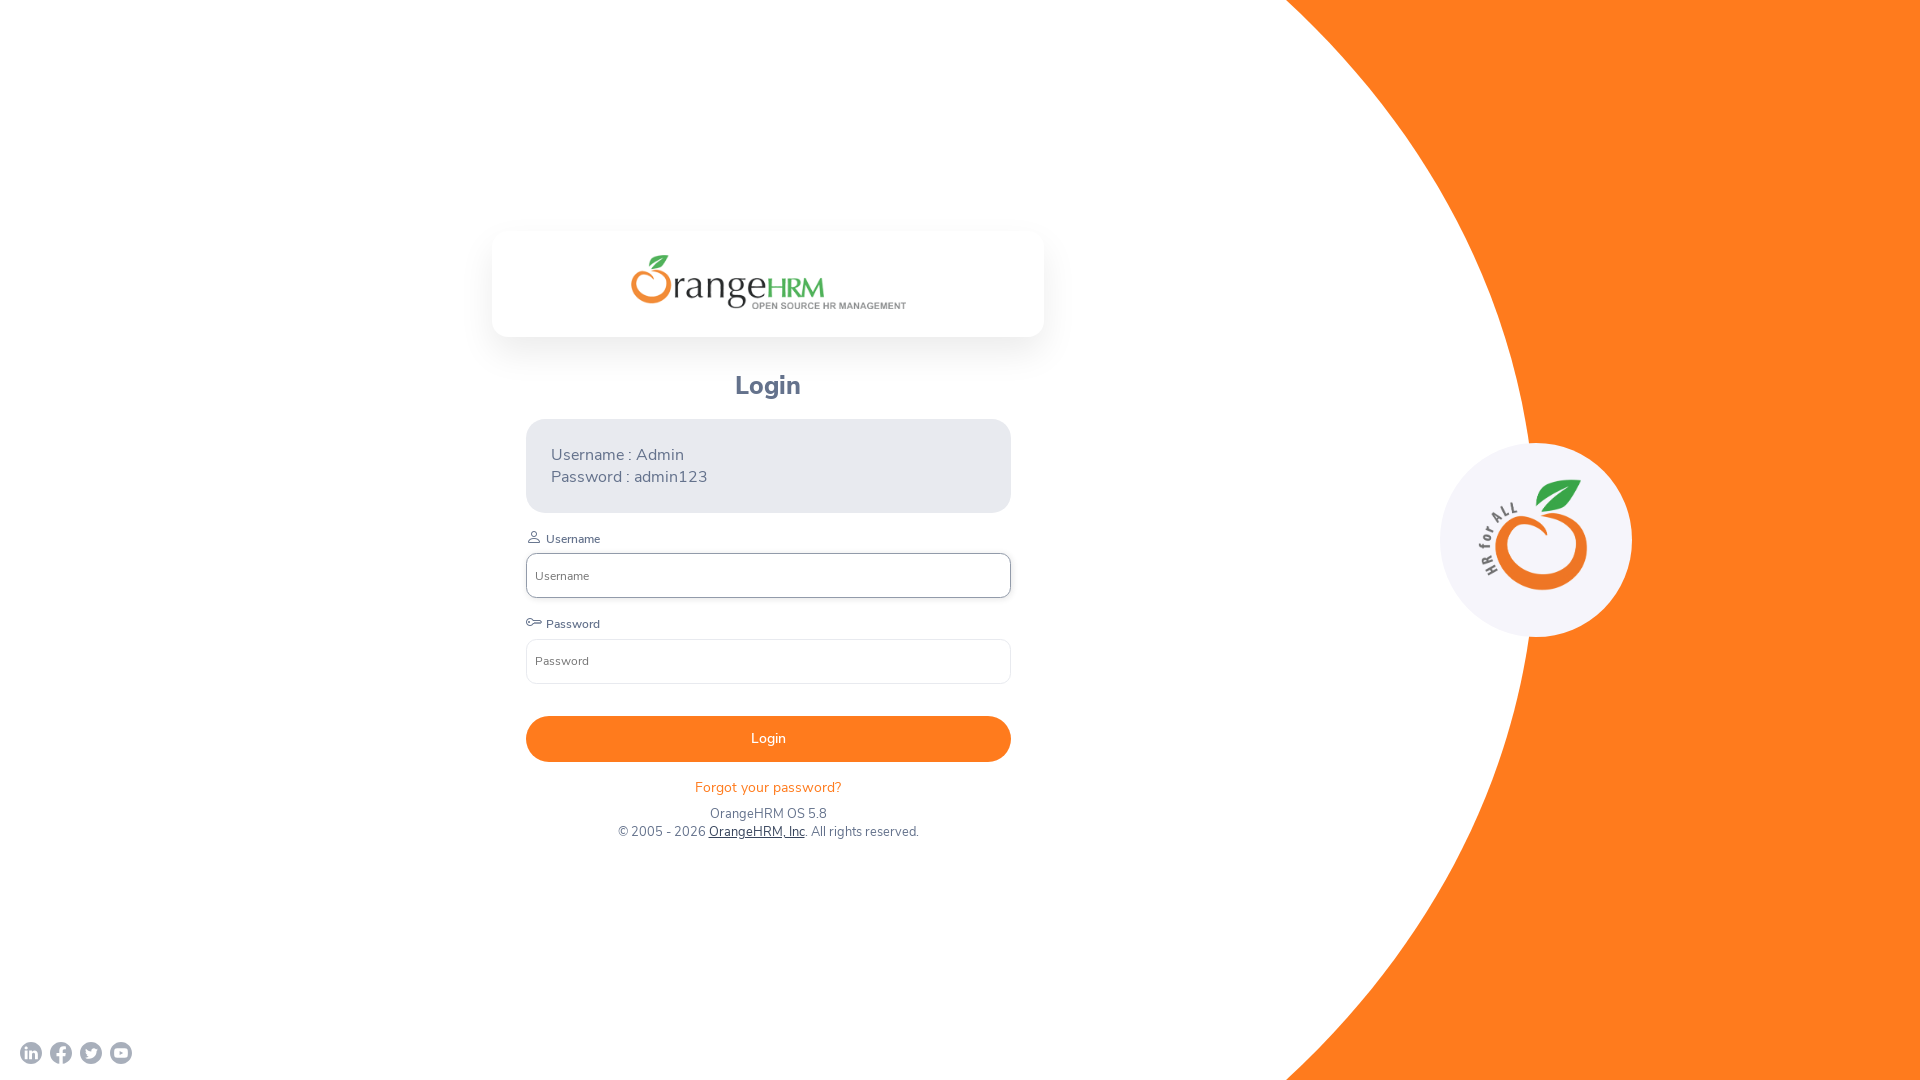